Tests JavaScript information/warning alert by clicking a button, validating the alert text, accepting it, and verifying the result message.

Starting URL: http://the-internet.herokuapp.com/

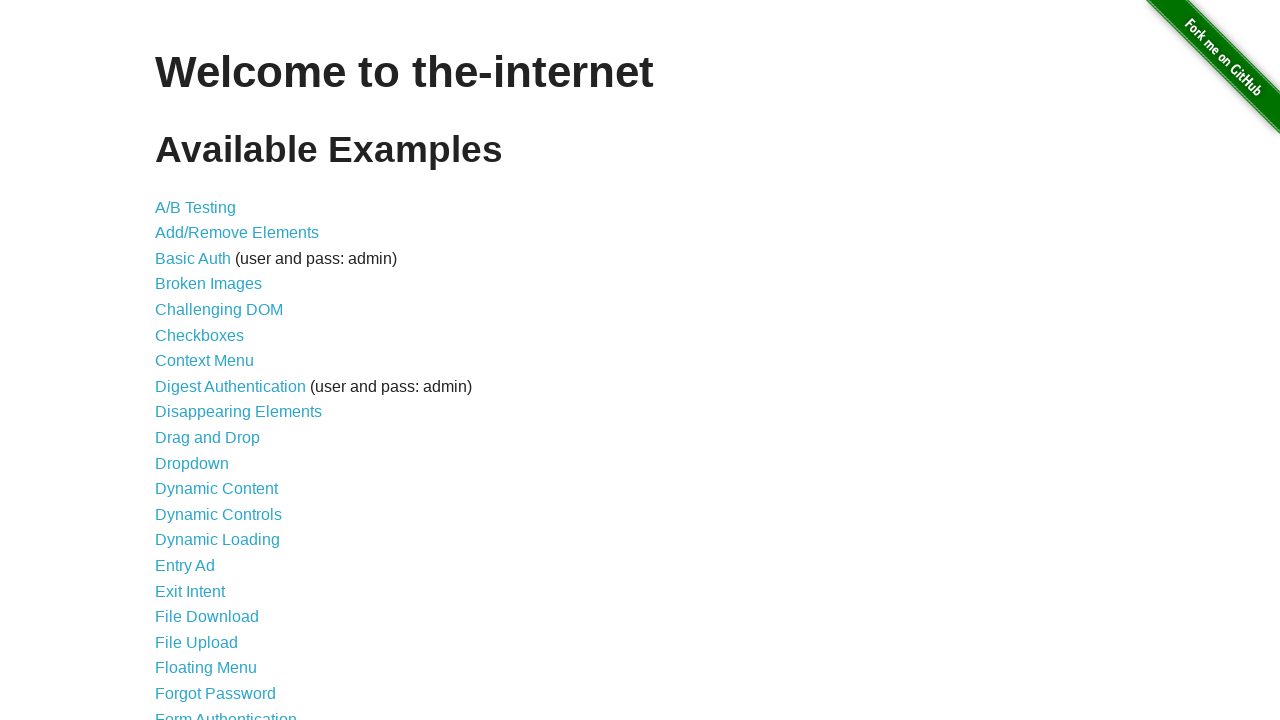

Clicked on 'JavaScript Alerts' link at (214, 361) on a:has-text('JavaScript Alerts')
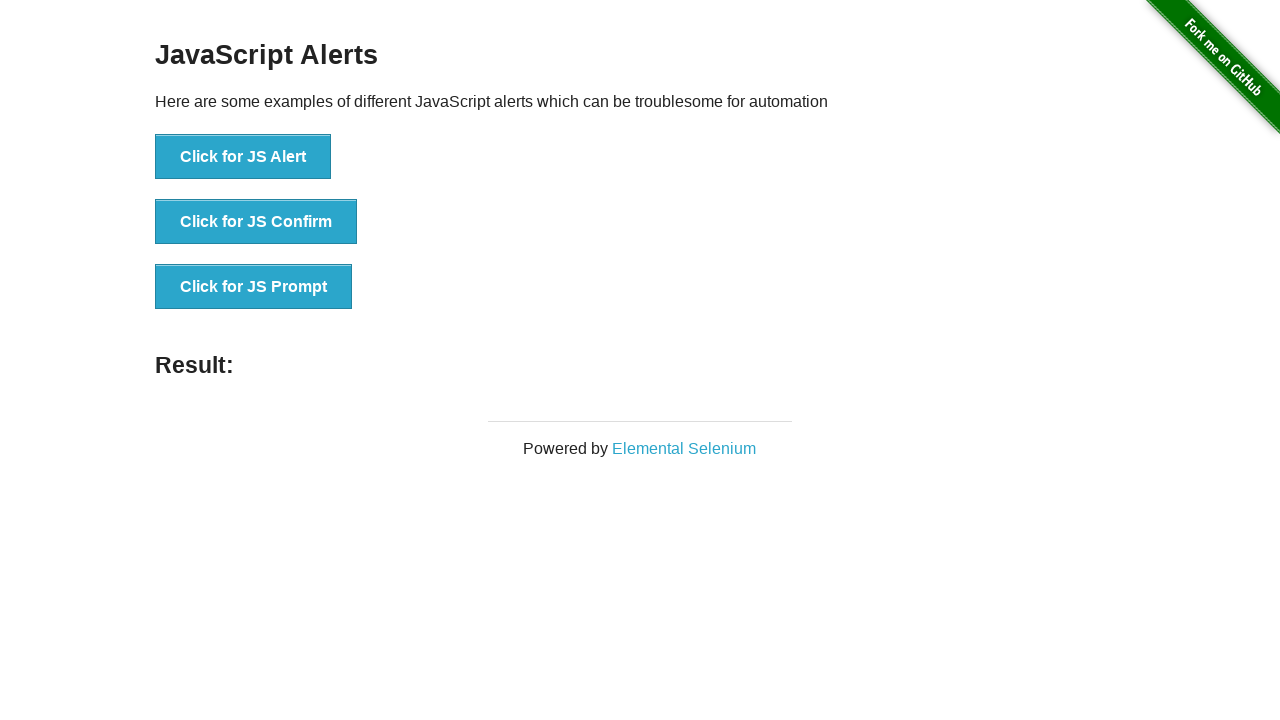

Clicked on 'Click for JS Alert' button at (243, 157) on button:has-text('Click for JS Alert')
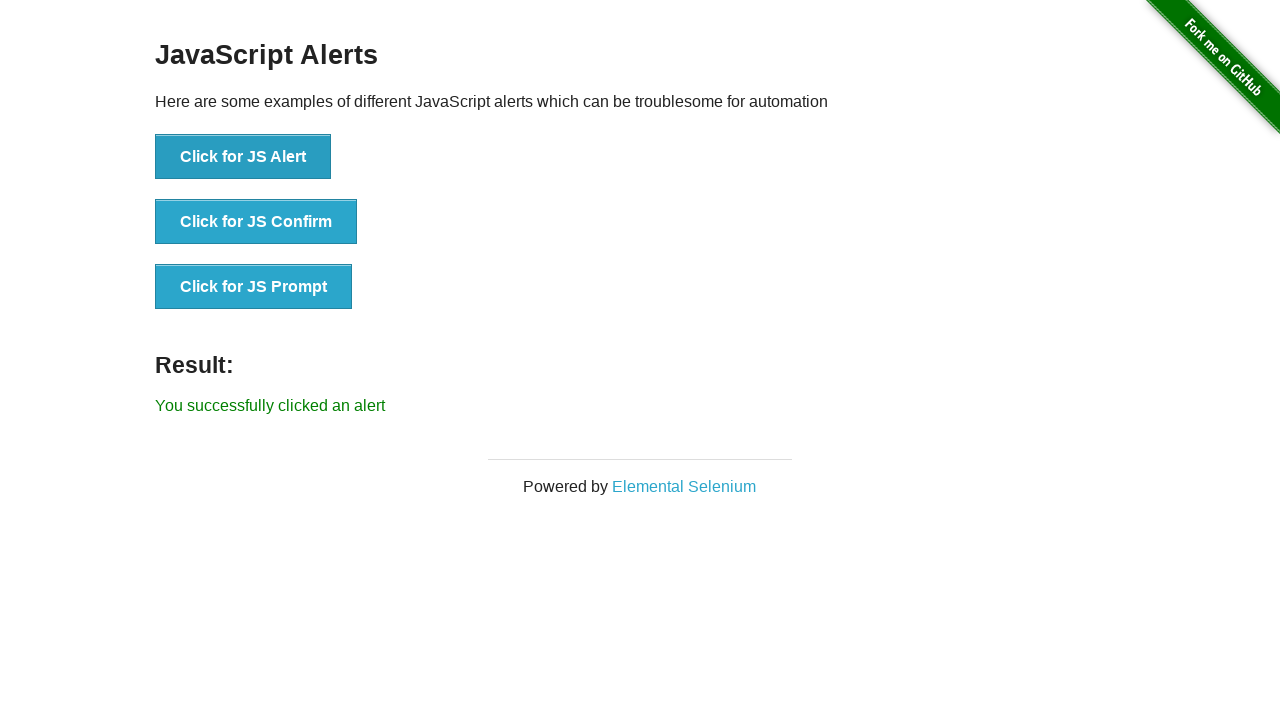

Set up dialog handler to accept JavaScript alerts
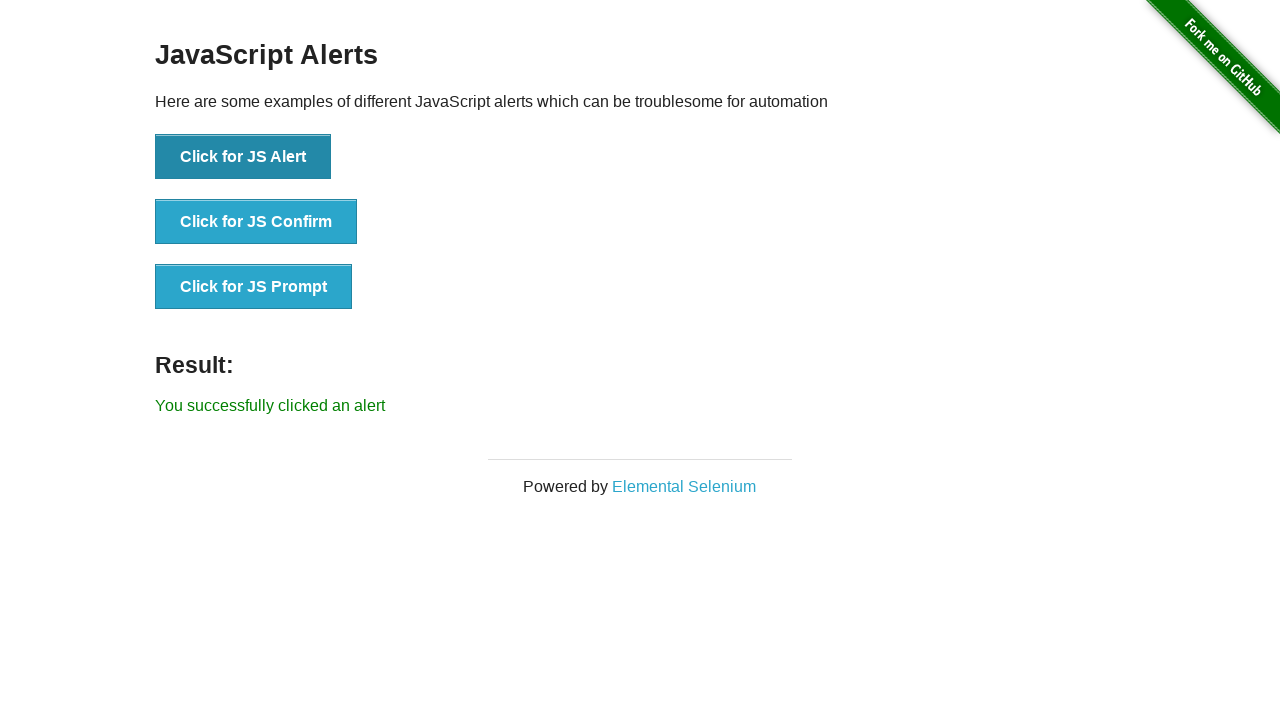

Clicked 'Click for JS Alert' button again to trigger alert with handler at (243, 157) on button:has-text('Click for JS Alert')
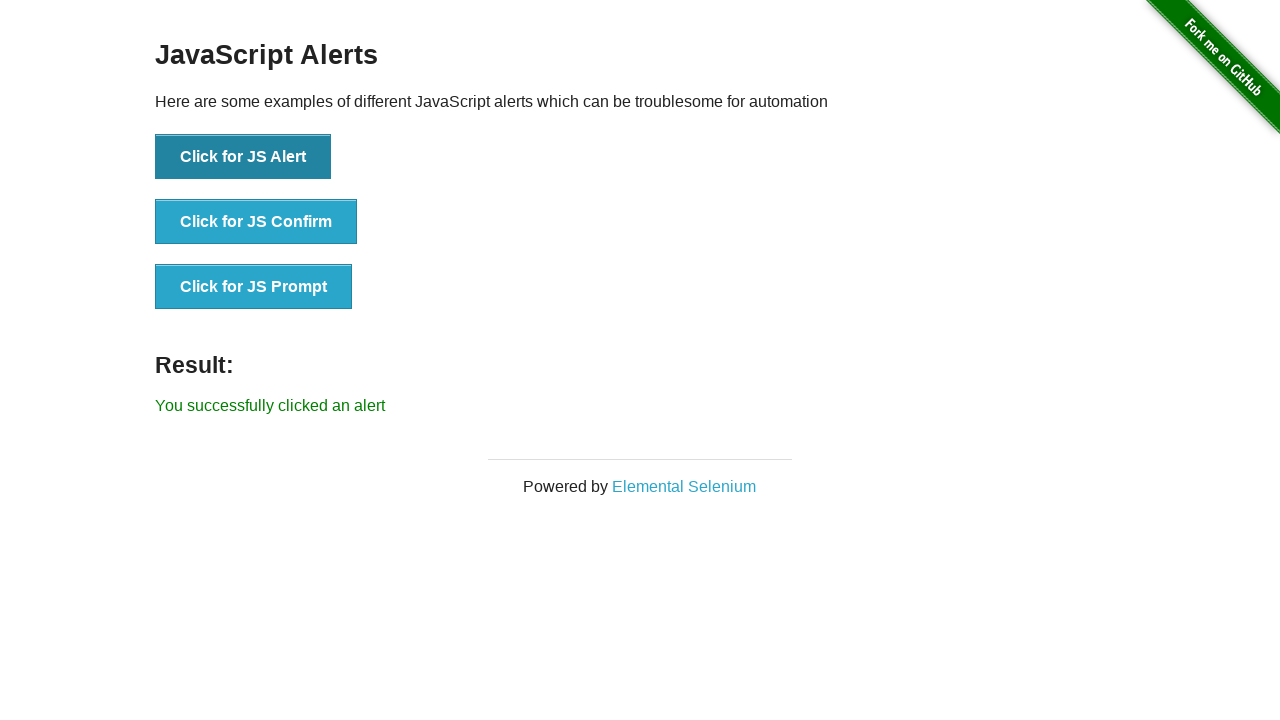

Result message element loaded after alert was accepted
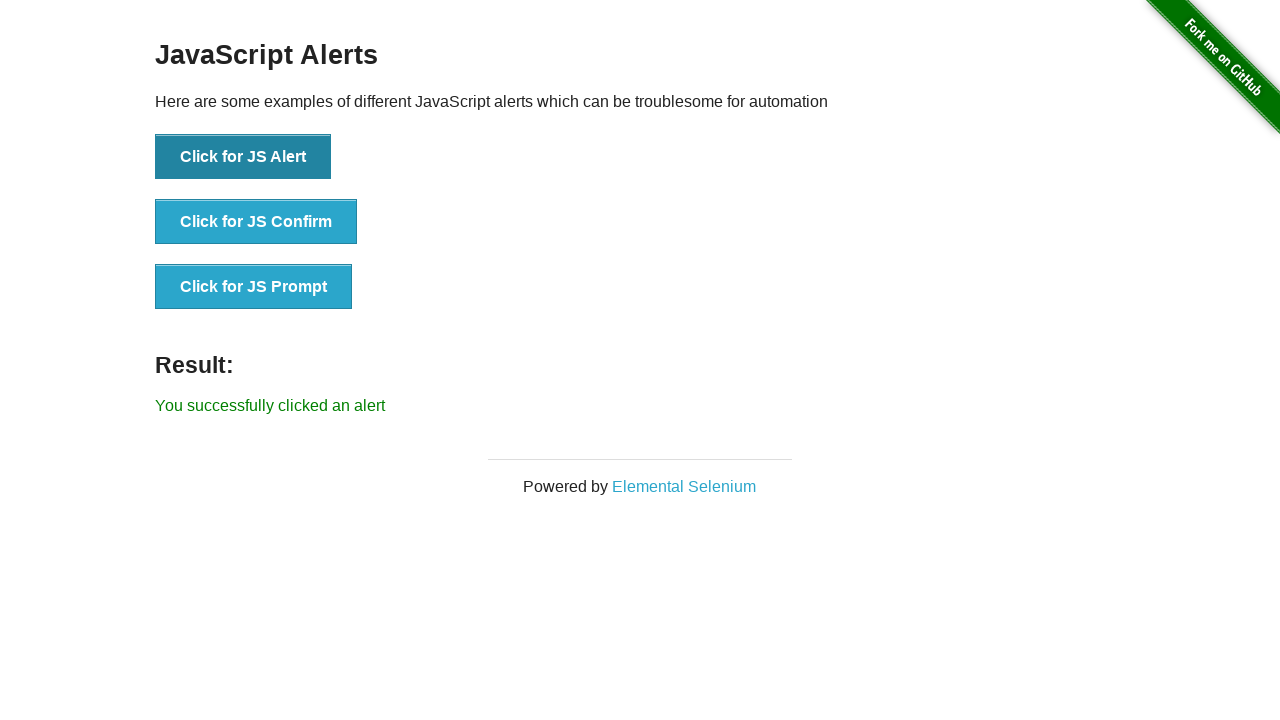

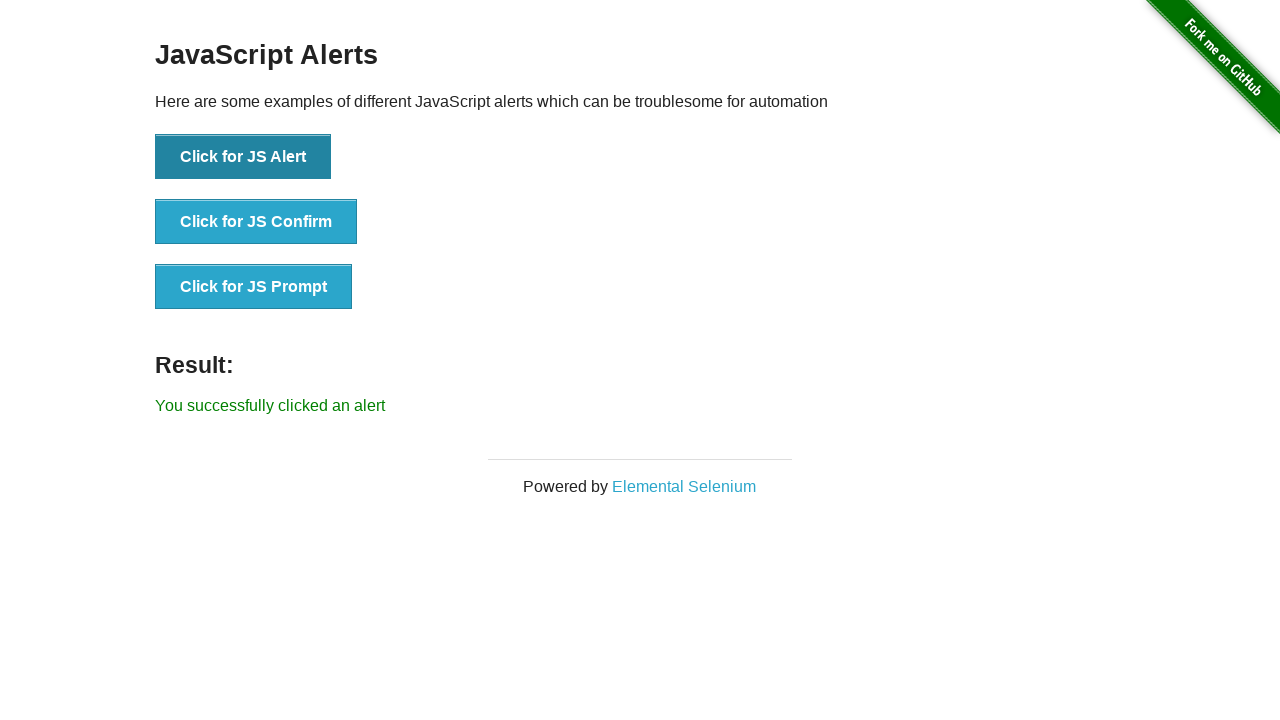